Tests registration form validation when confirmation email doesn't match the original email

Starting URL: https://alada.vn/tai-khoan/dang-ky.html

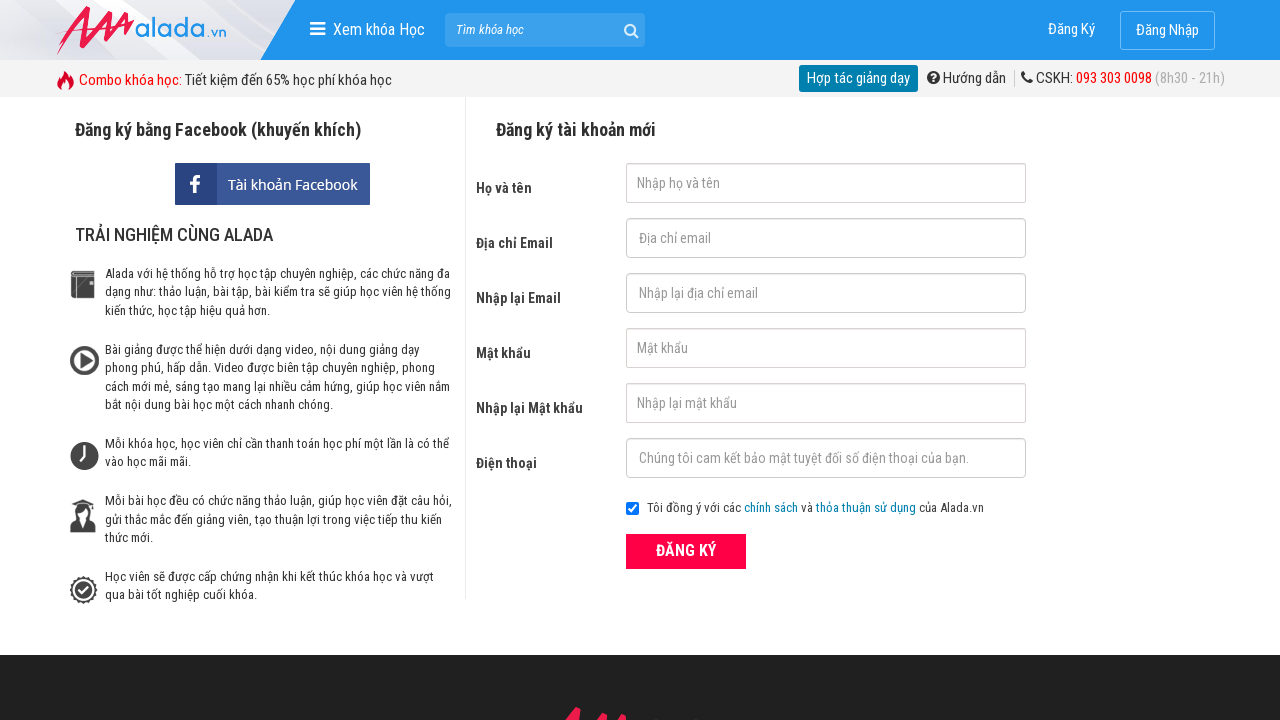

Filled first name field with 'AutomationFC' on input#txtFirstname
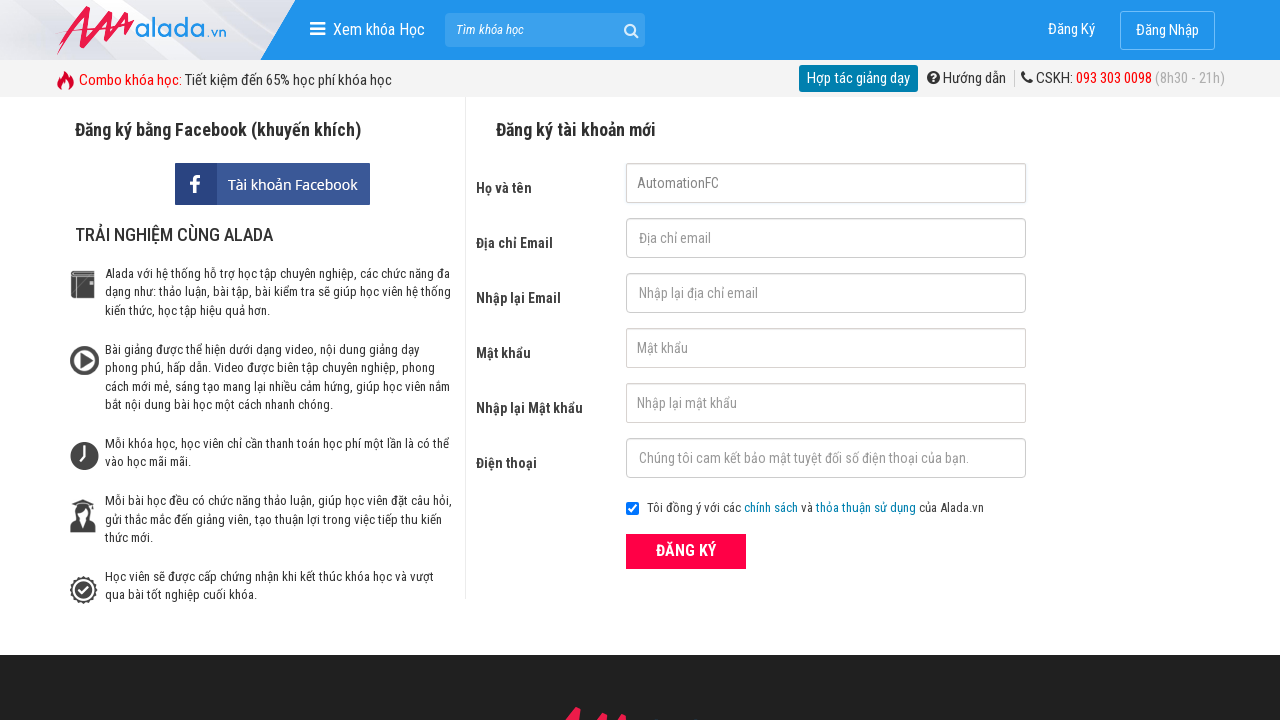

Filled email field with 'abc@gmail.com' on input#txtEmail
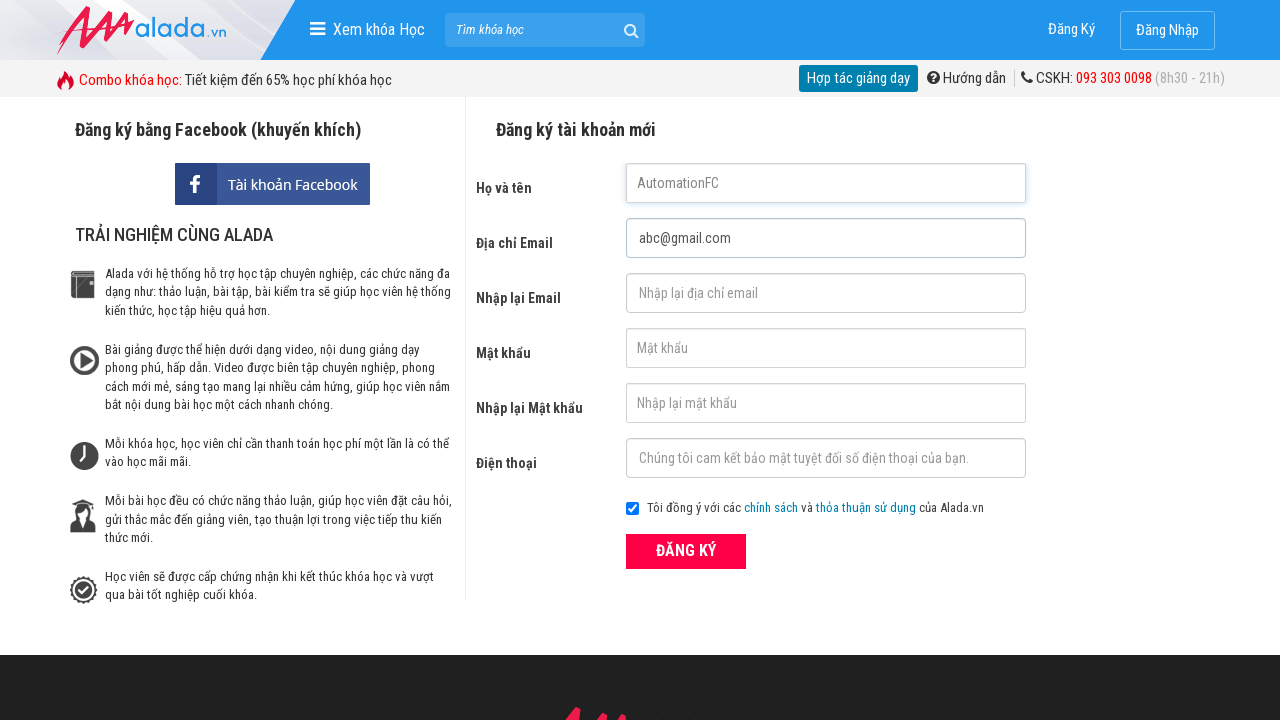

Filled confirmation email field with mismatched email '123@456@789' on input#txtCEmail
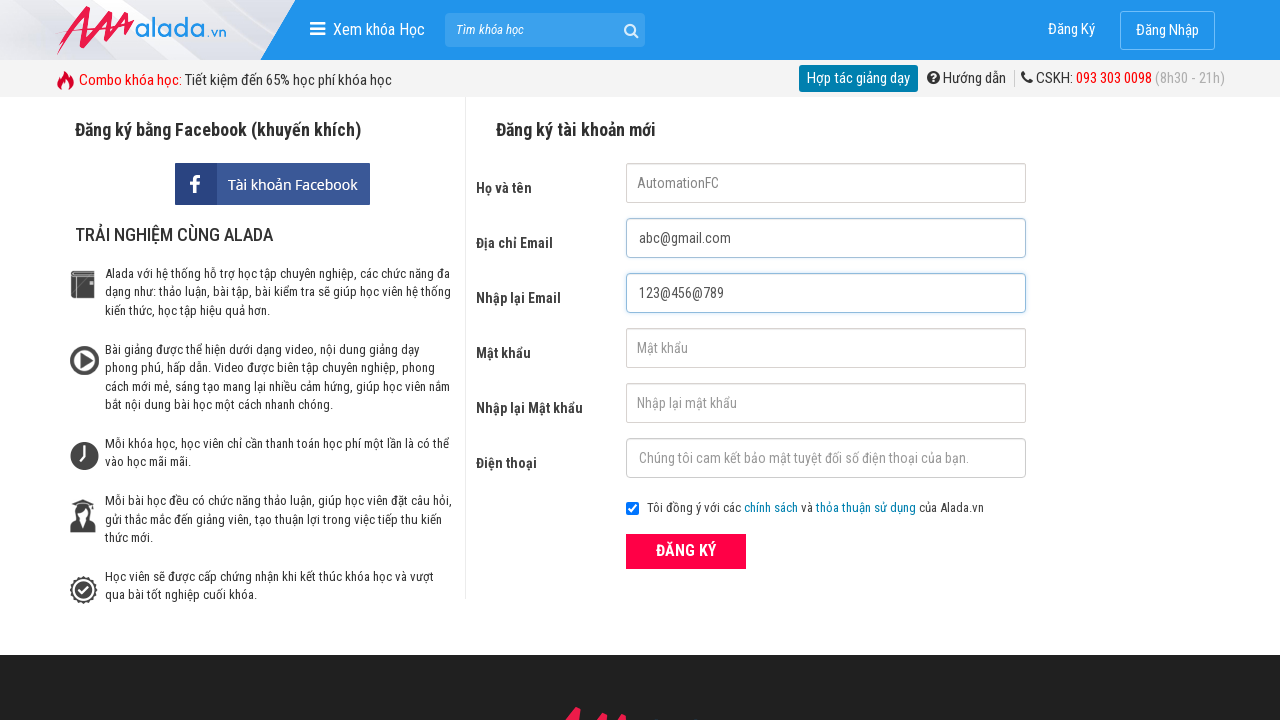

Filled password field with '112233' on input#txtPassword
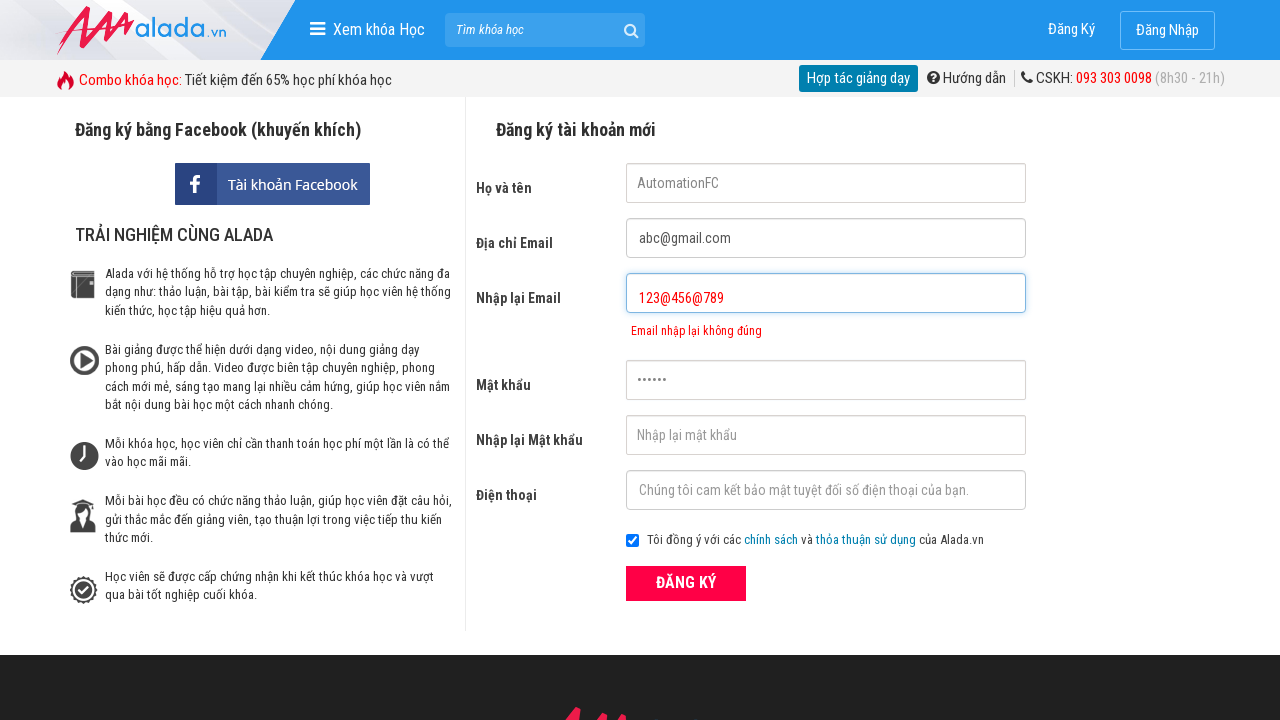

Filled confirm password field with '112233' on input#txtCPassword
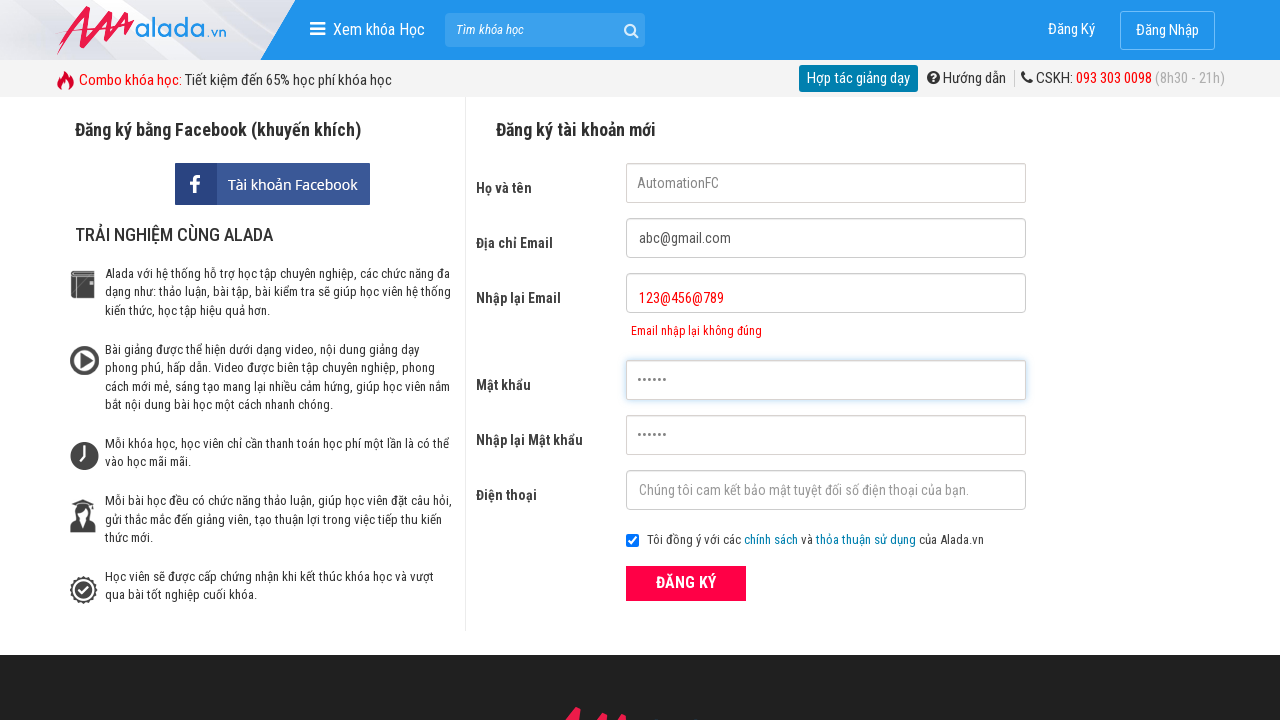

Filled phone field with '0901001001' on input#txtPhone
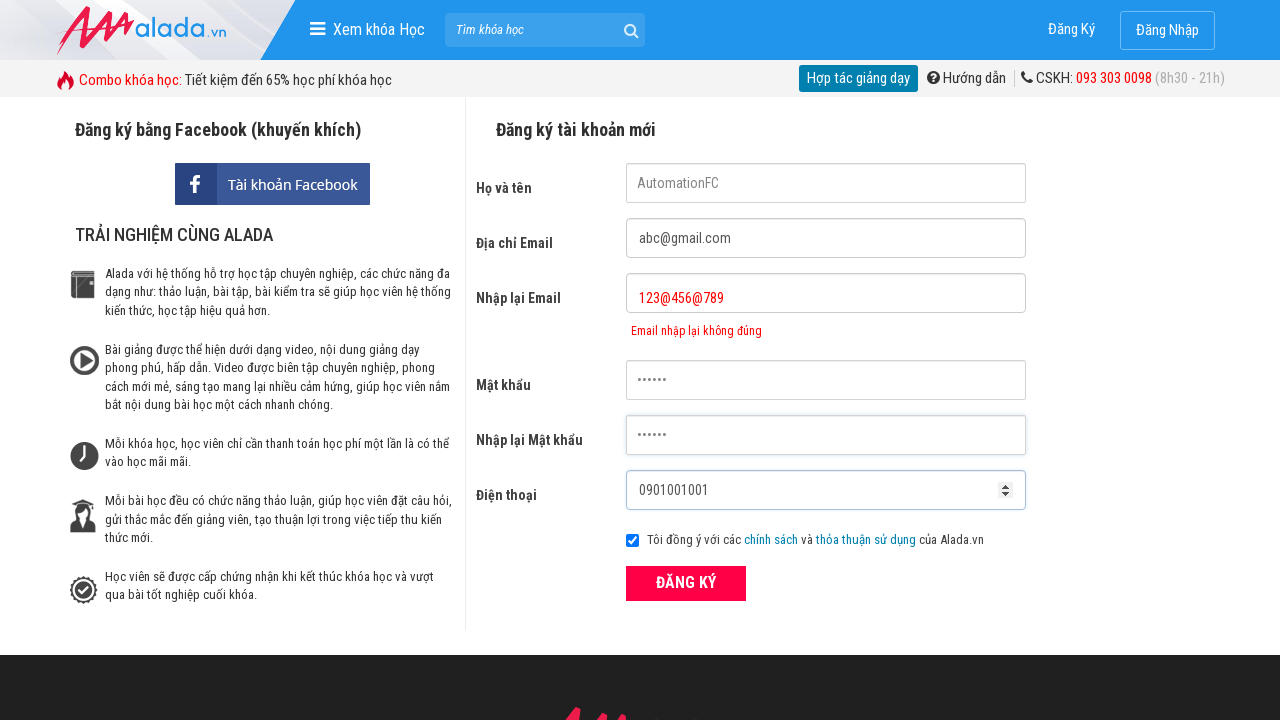

Clicked submit button to register at (686, 583) on button[type='submit']
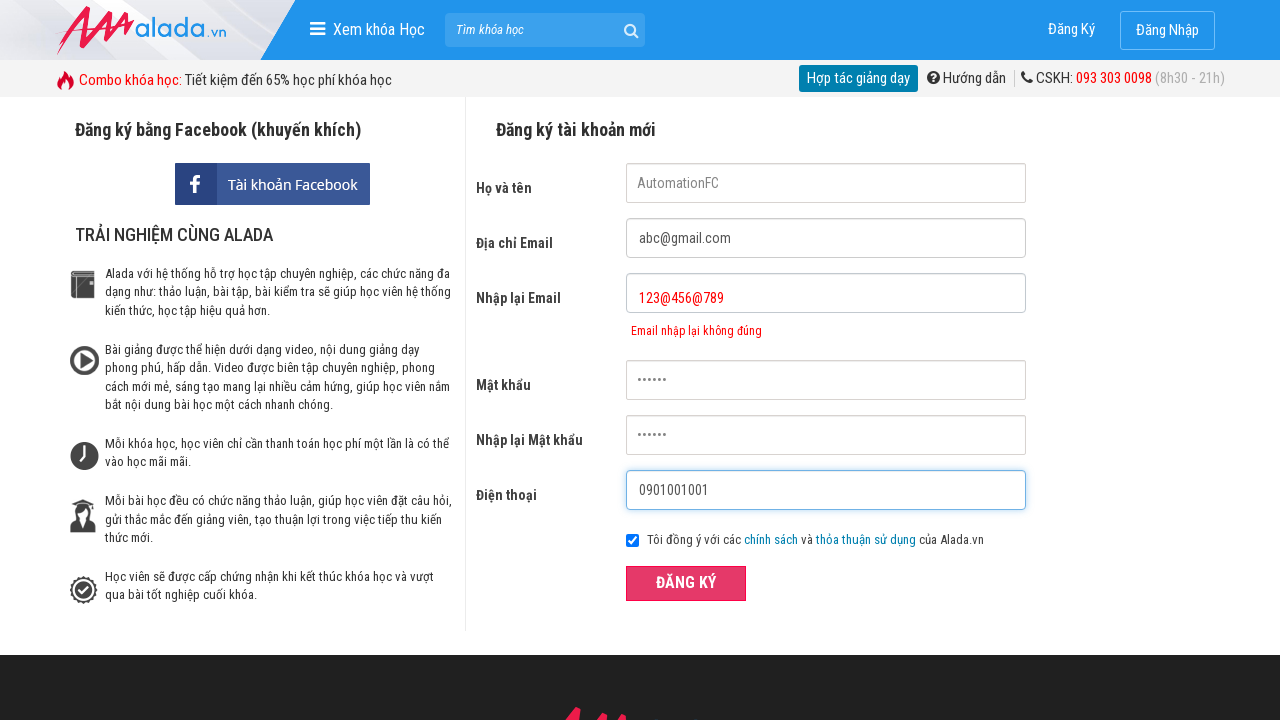

Confirmation email error message displayed validating mismatched email
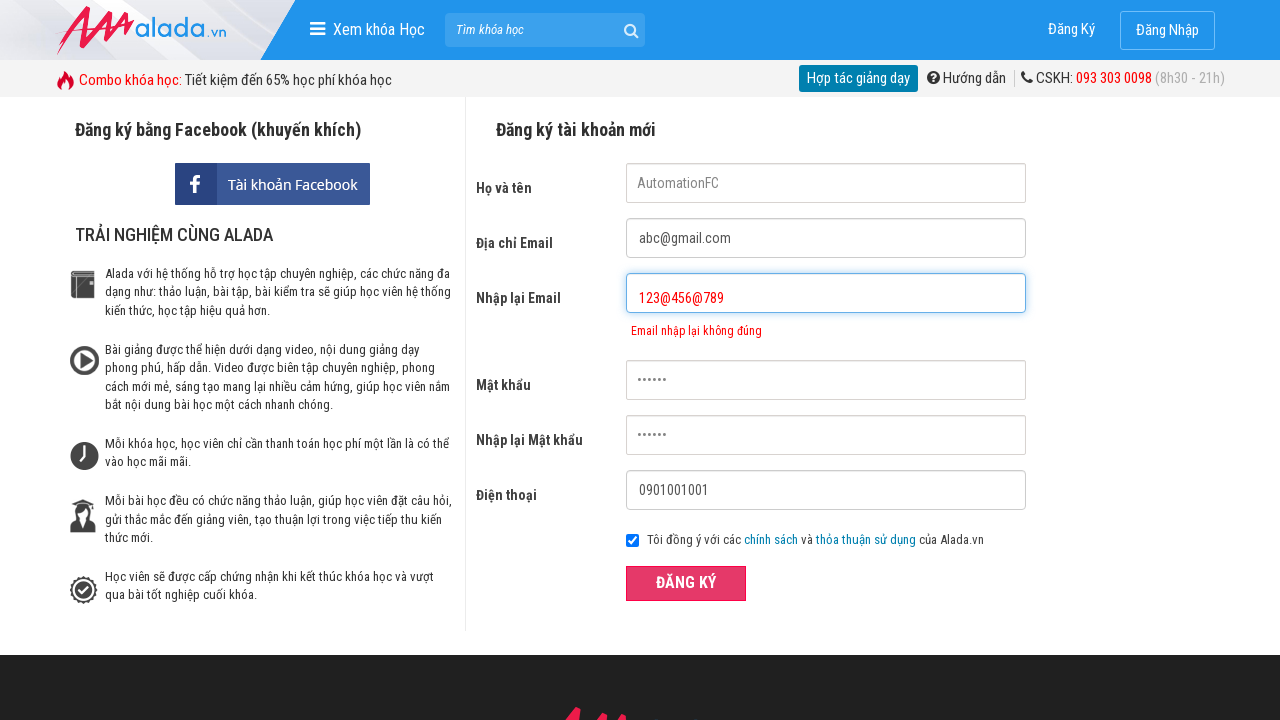

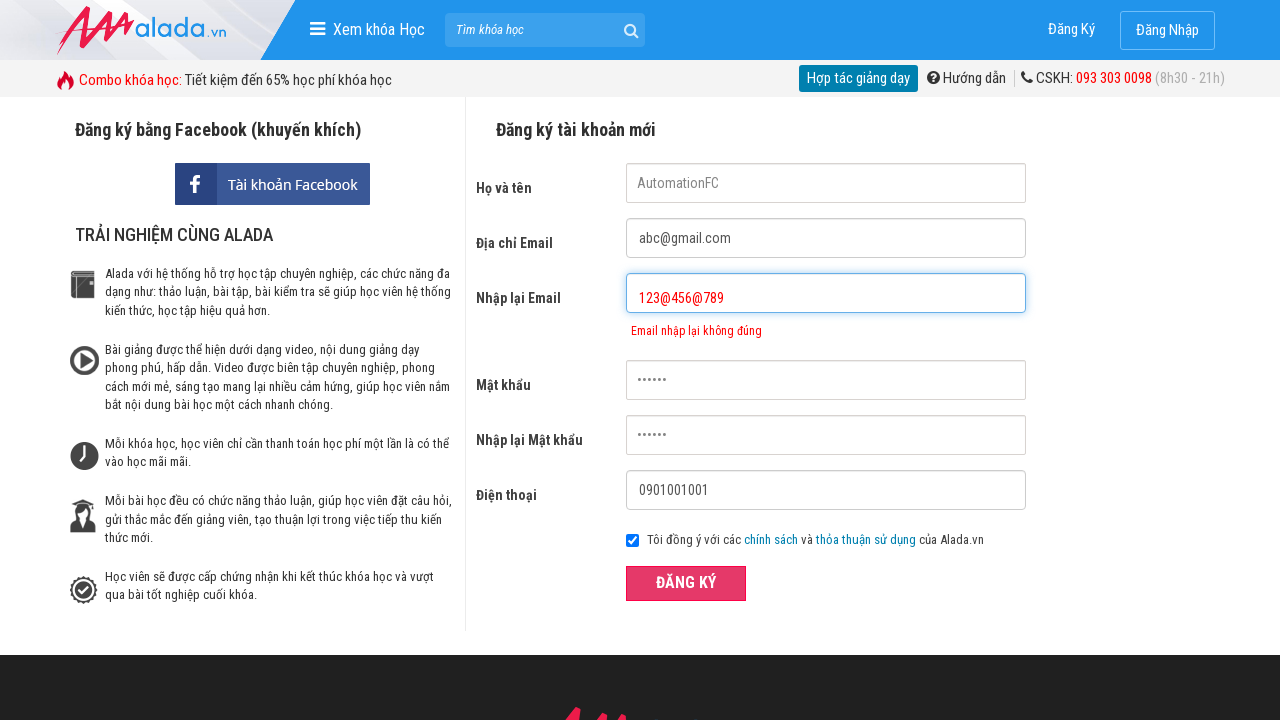